Tests alert popup handling by triggering an alert and accepting it

Starting URL: https://demoqa.com/alerts

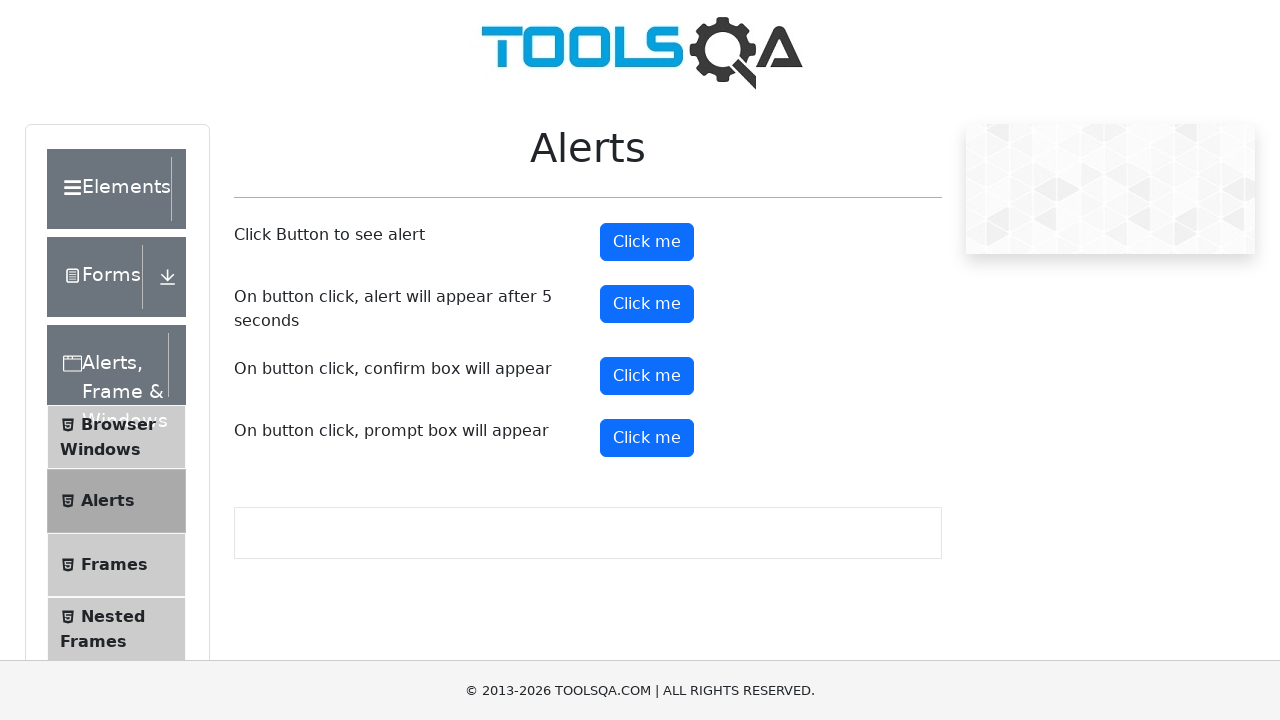

Navigated to alerts demo page at https://demoqa.com/alerts
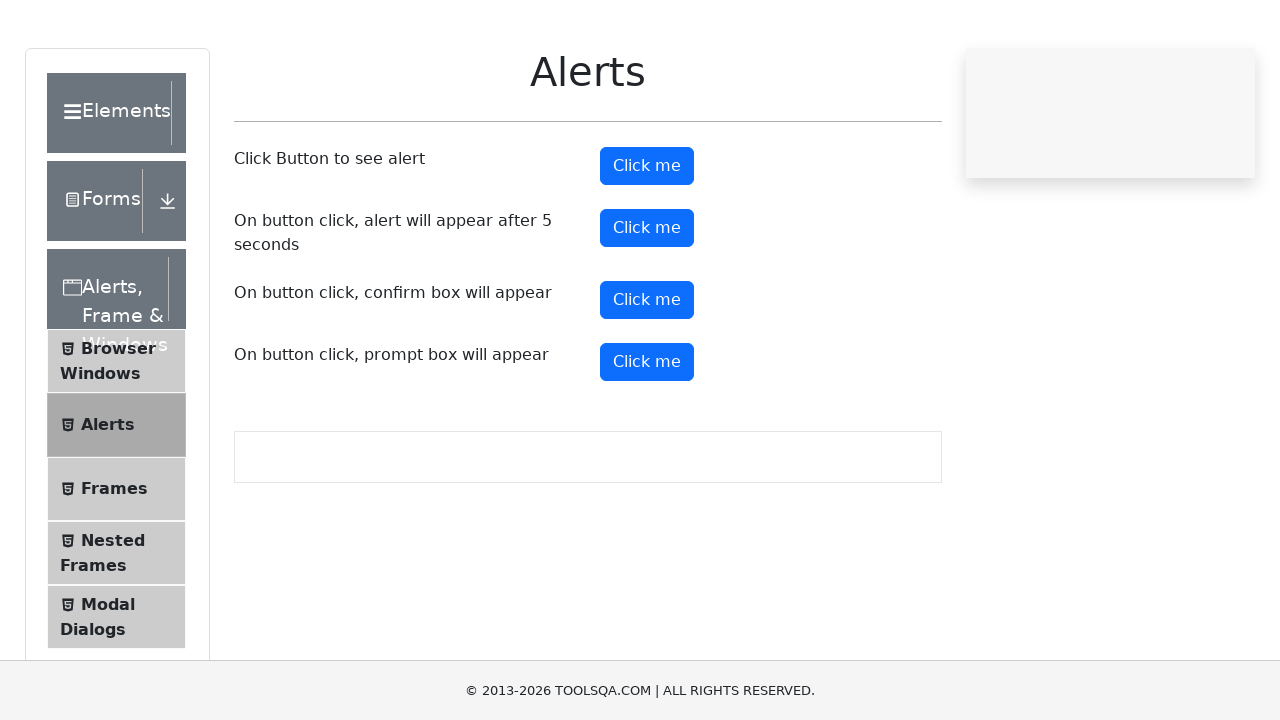

Clicked alert button to trigger alert popup at (647, 242) on #alertButton
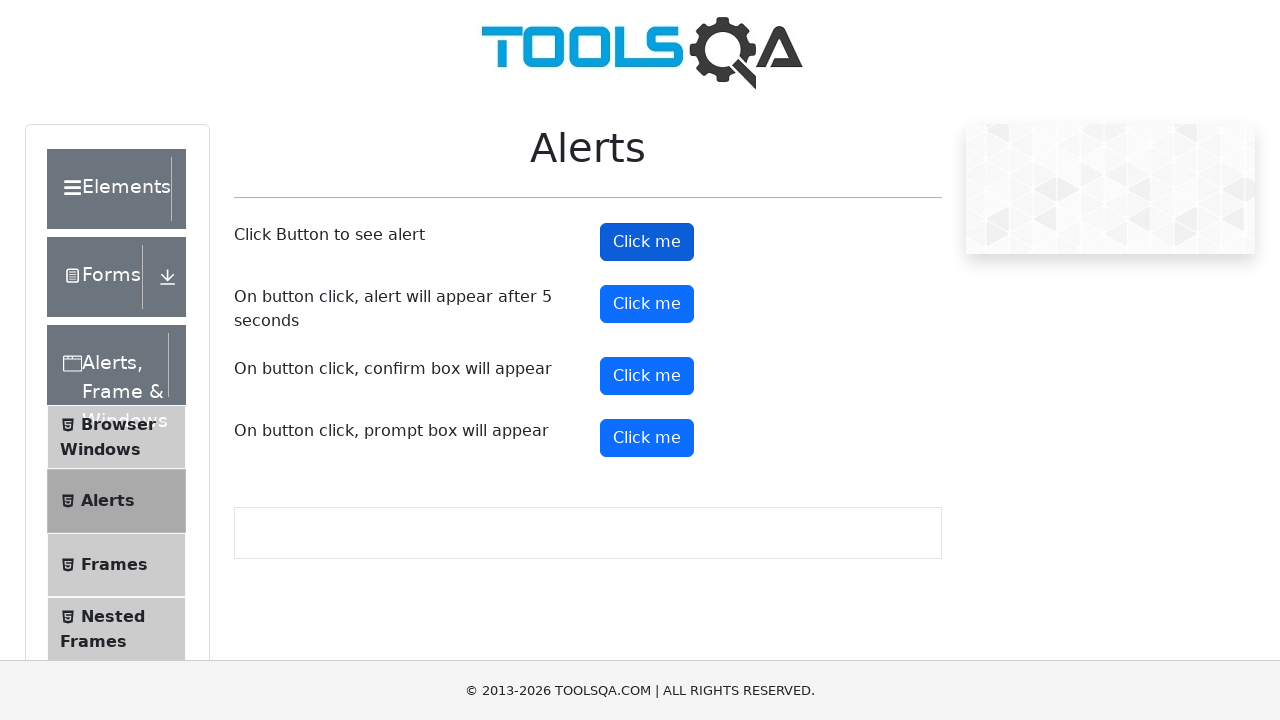

Set up dialog handler to accept alerts automatically
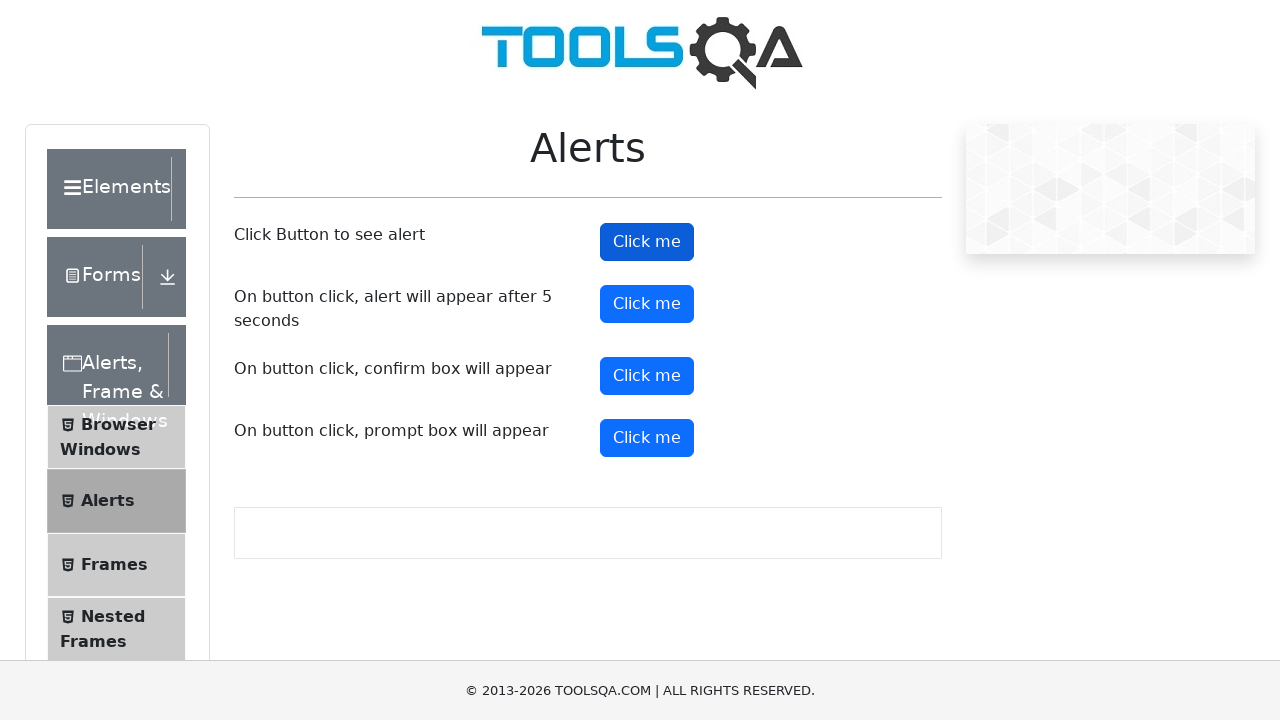

Clicked alert button again to verify dialog handler accepts the alert at (647, 242) on #alertButton
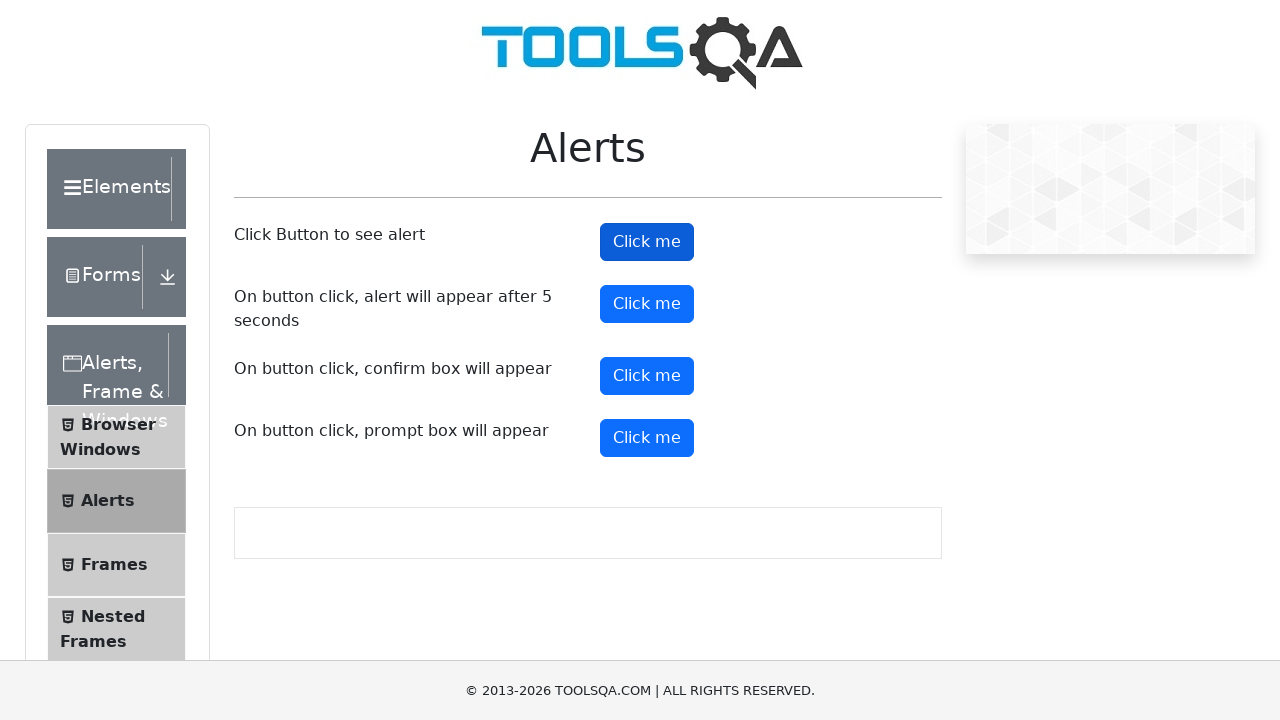

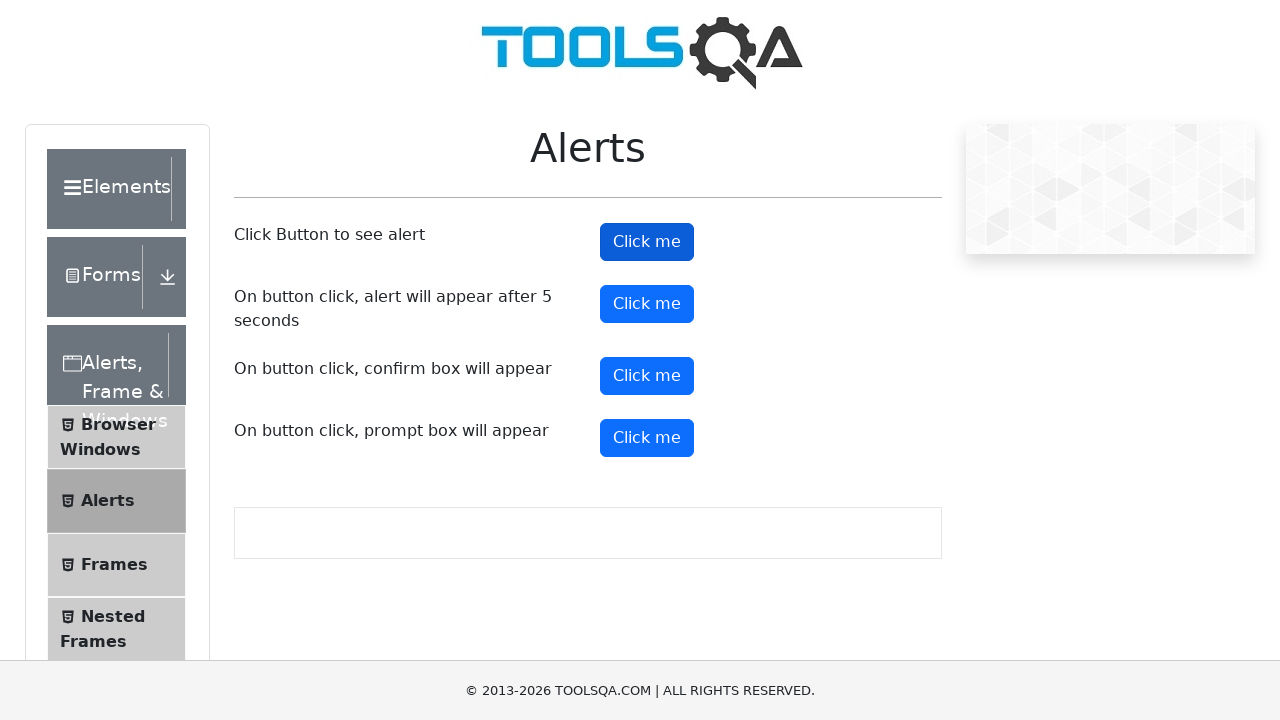